Tests an e-commerce practice site by searching for products containing "ber", adding all matching products to cart, proceeding to checkout, and applying a promo code

Starting URL: https://rahulshettyacademy.com/seleniumPractise/#/

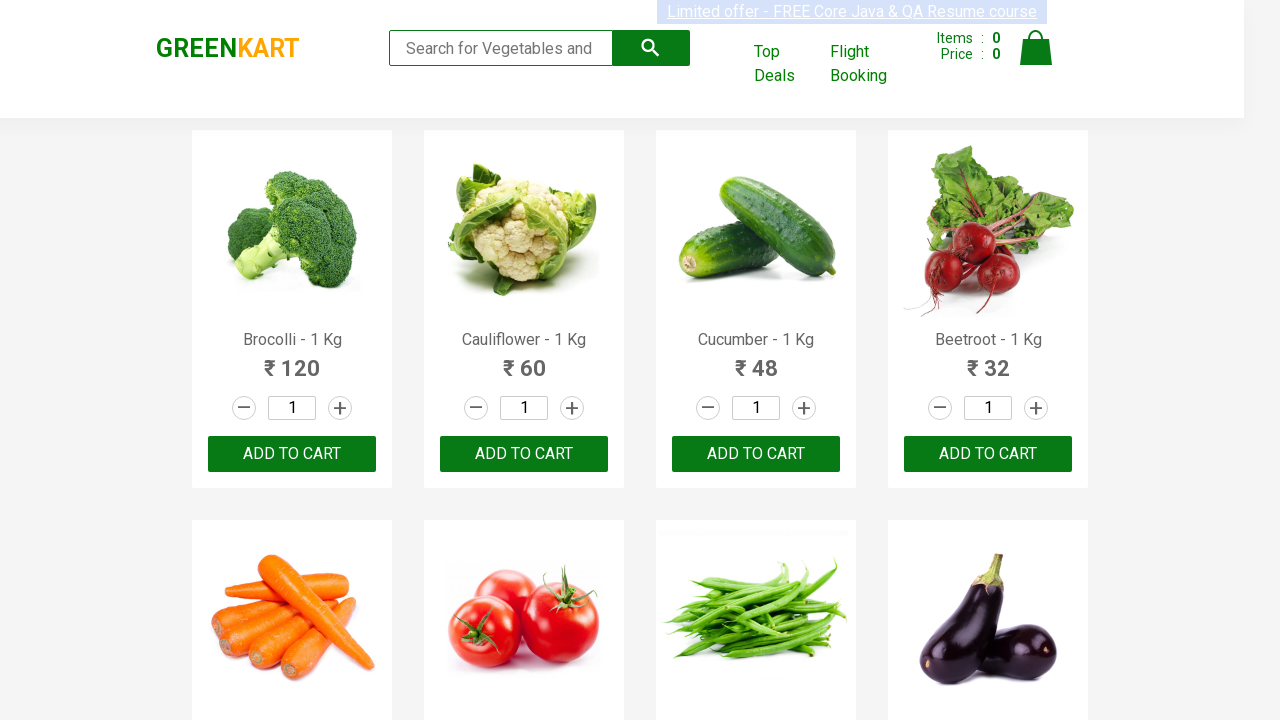

Filled search field with 'ber' on input.search-keyword
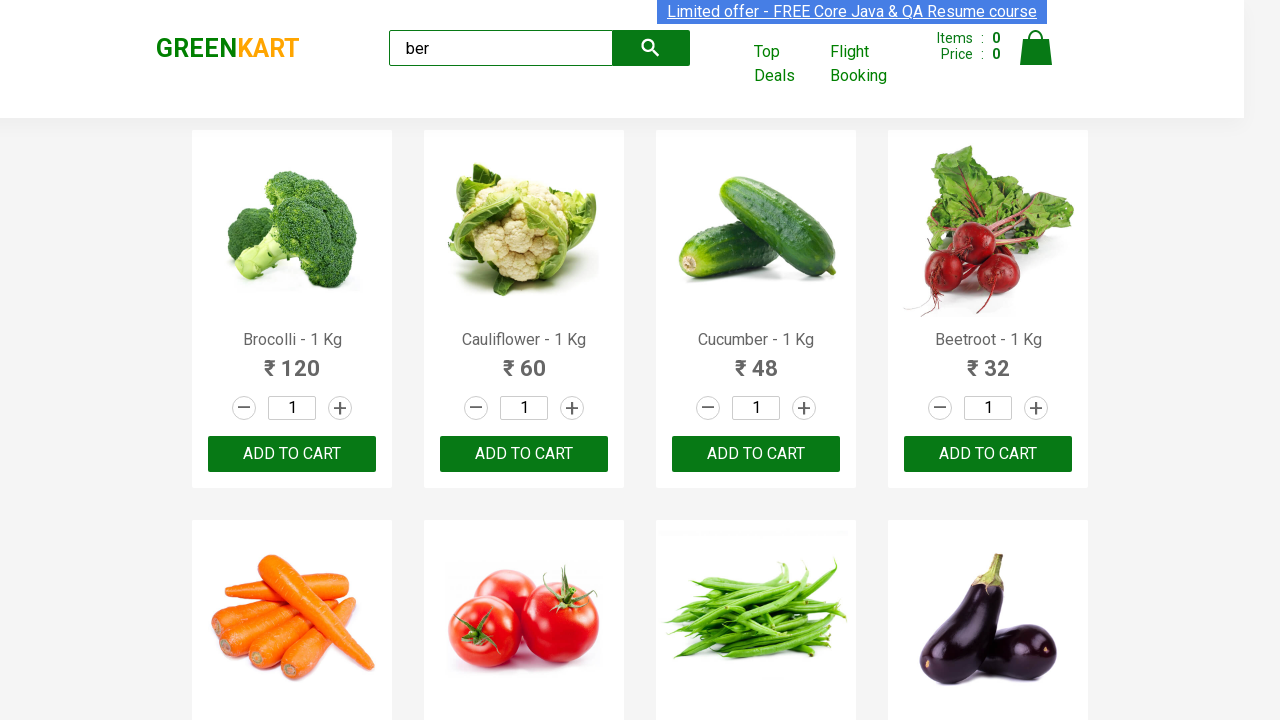

Waited for search results to filter
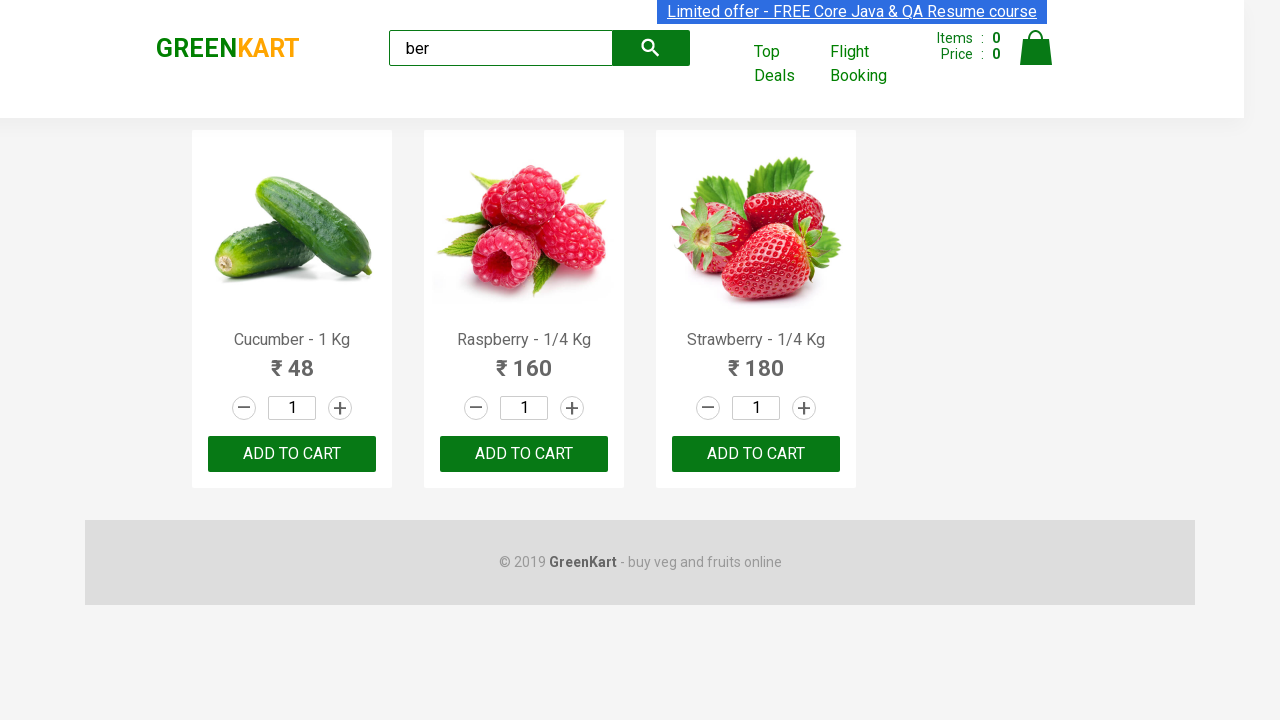

Located all 'Add to cart' buttons
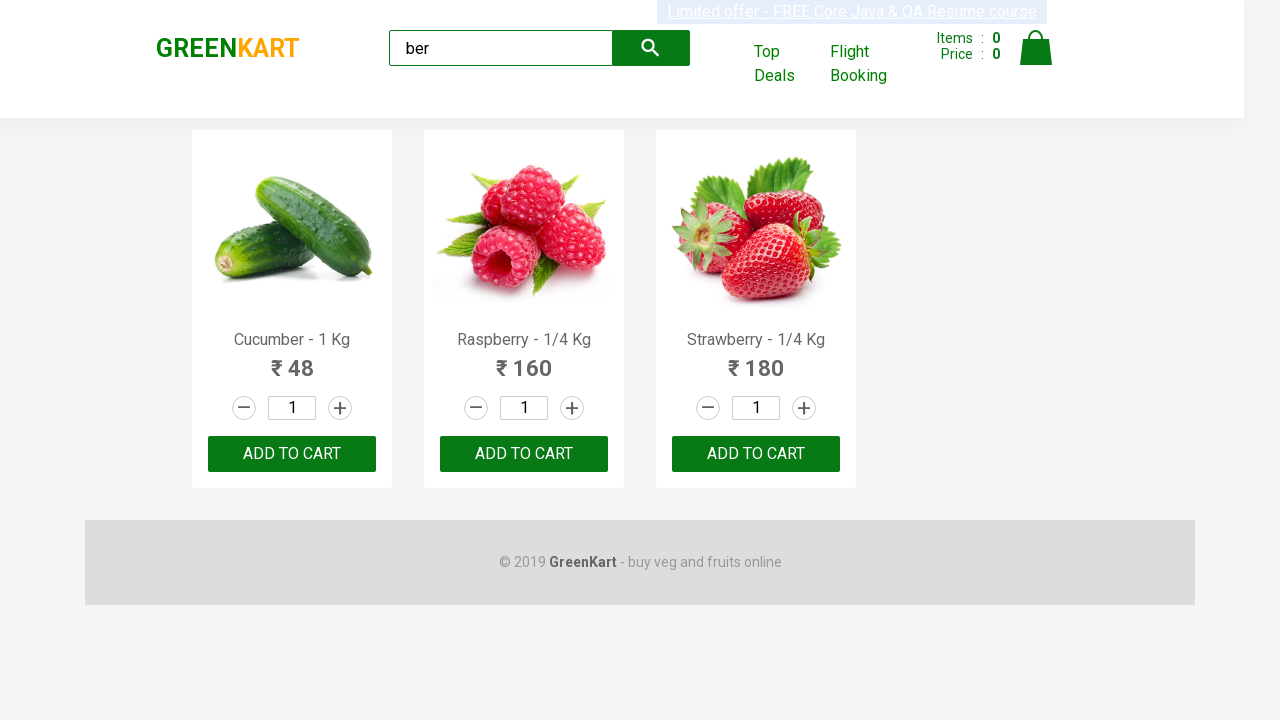

Found 3 products matching 'ber'
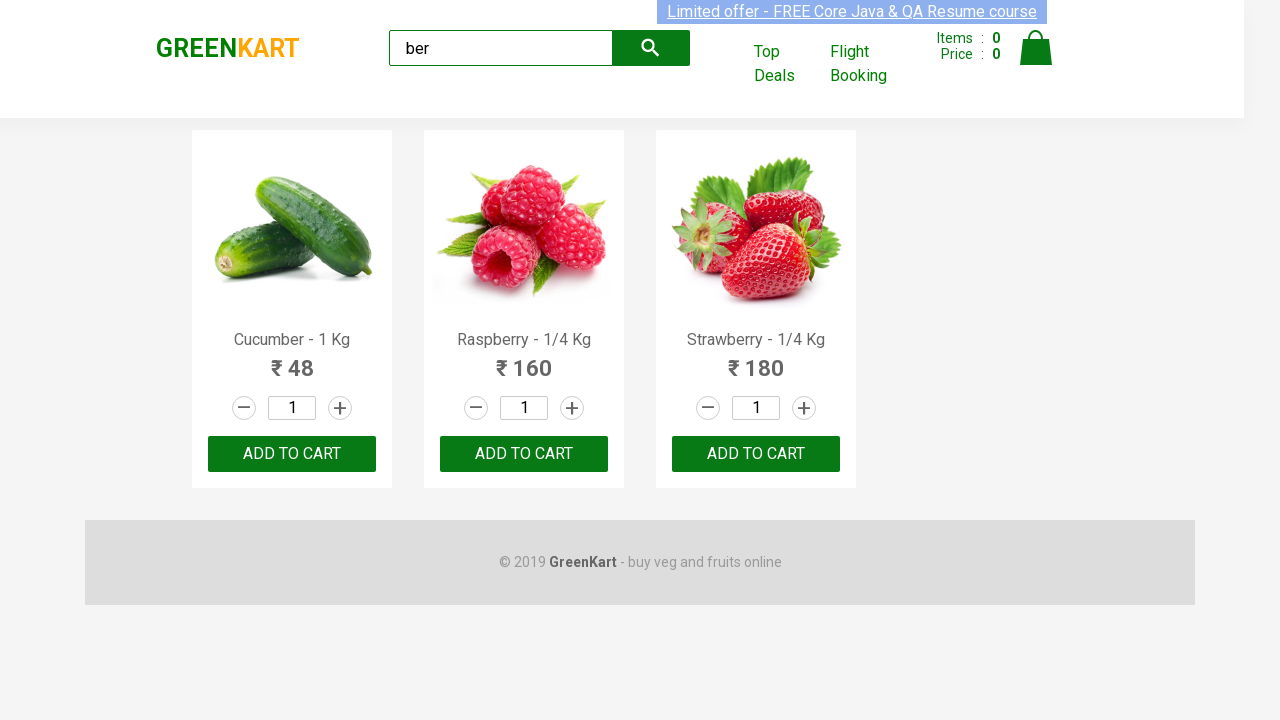

Clicked 'Add to cart' button for product 1 at (292, 454) on xpath=//div[@class='product-action']/button >> nth=0
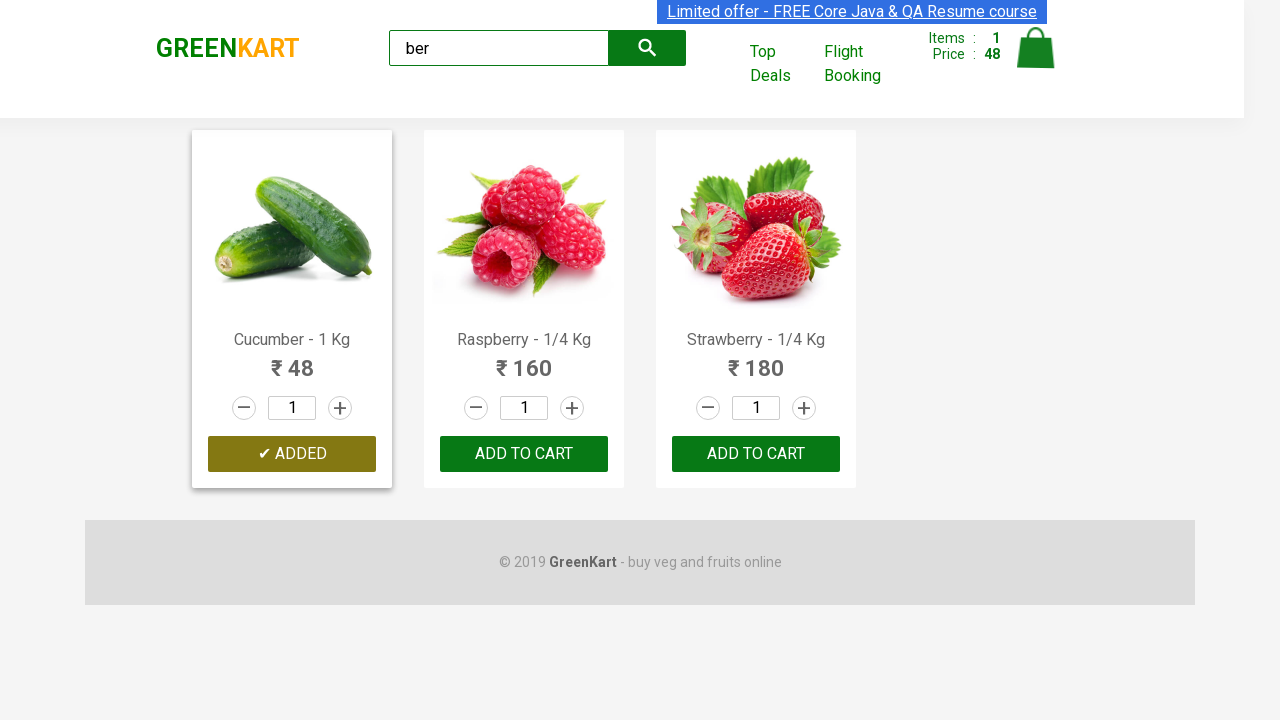

Clicked 'Add to cart' button for product 2 at (524, 454) on xpath=//div[@class='product-action']/button >> nth=1
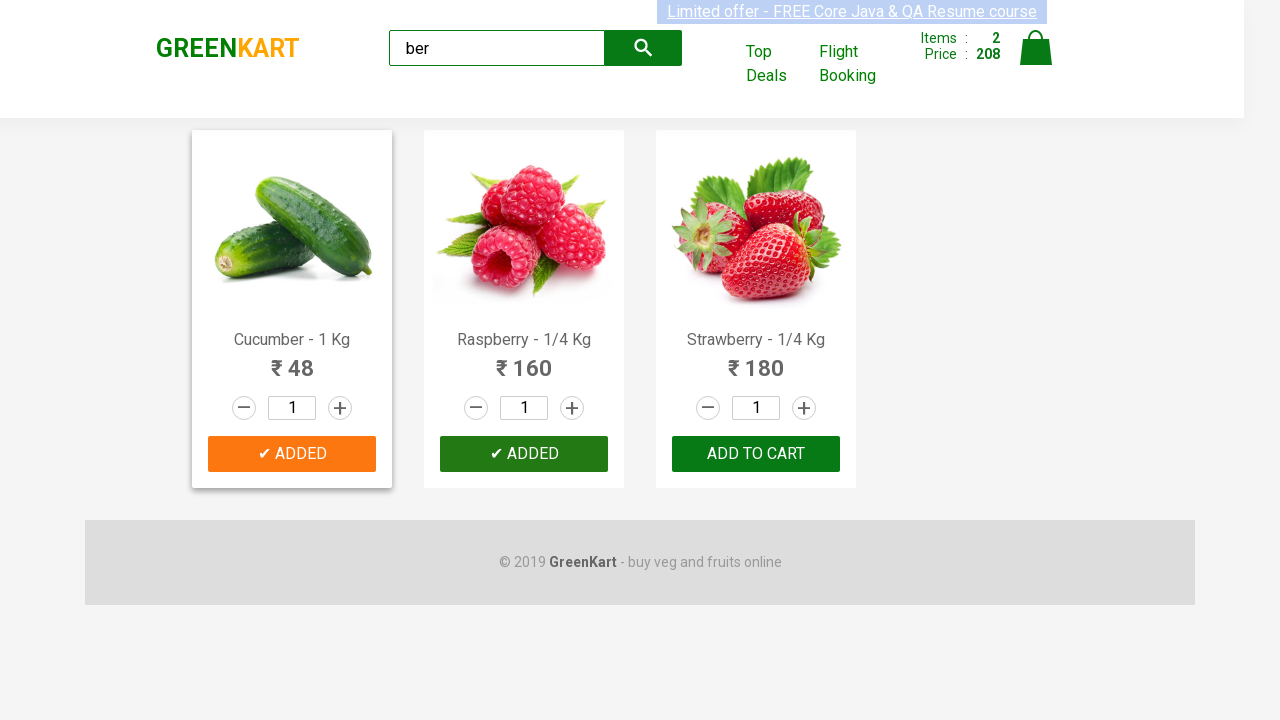

Clicked 'Add to cart' button for product 3 at (756, 454) on xpath=//div[@class='product-action']/button >> nth=2
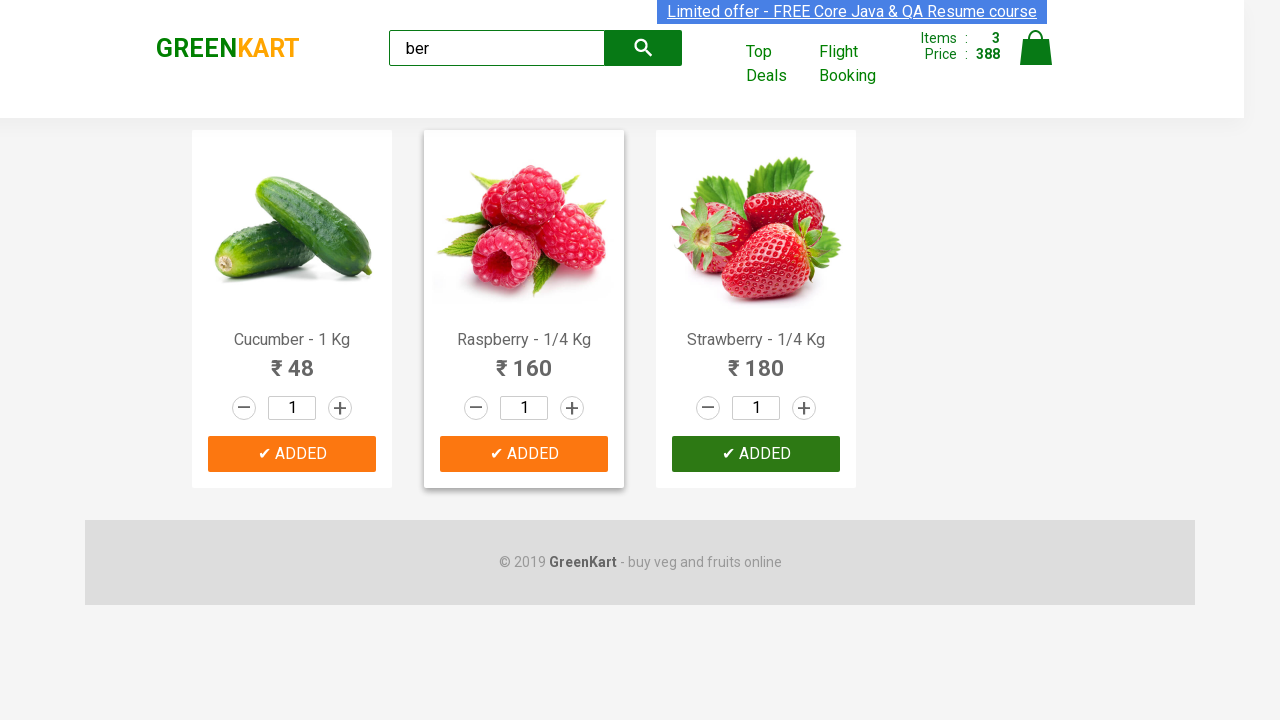

Clicked on cart icon to view cart at (1036, 59) on a.cart-icon
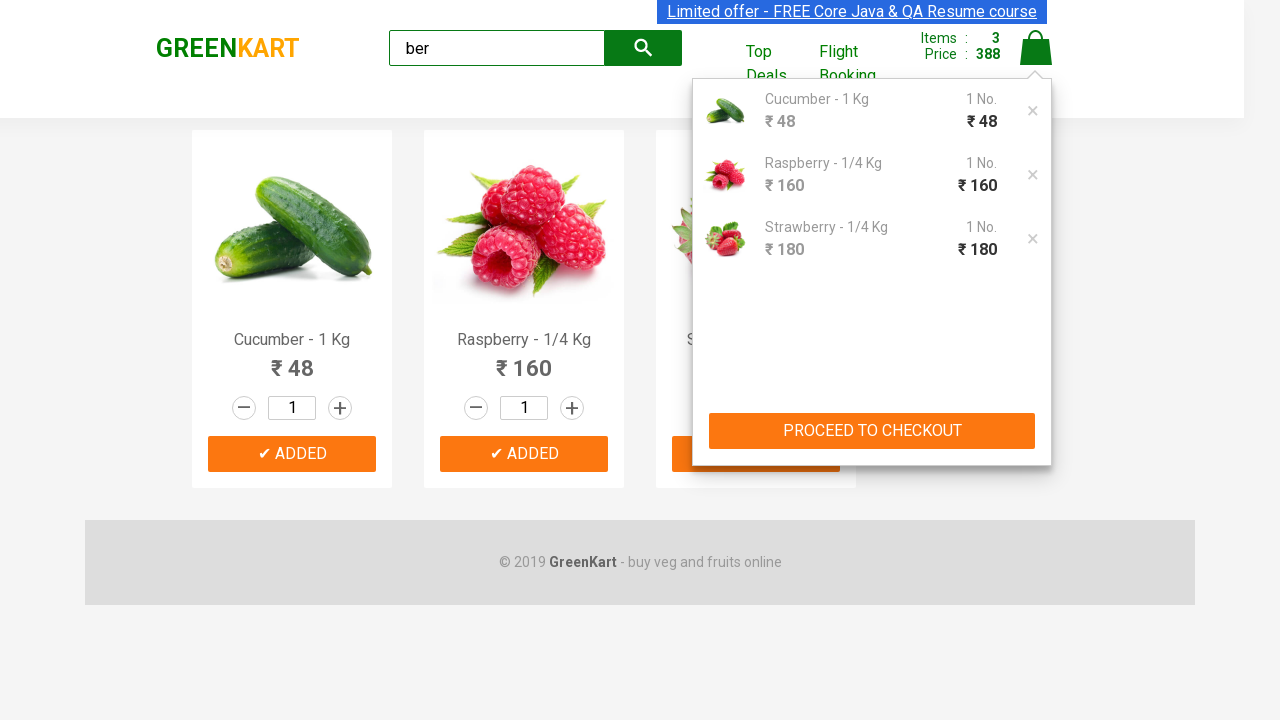

Clicked 'PROCEED TO CHECKOUT' button at (872, 431) on xpath=//button[text()='PROCEED TO CHECKOUT']
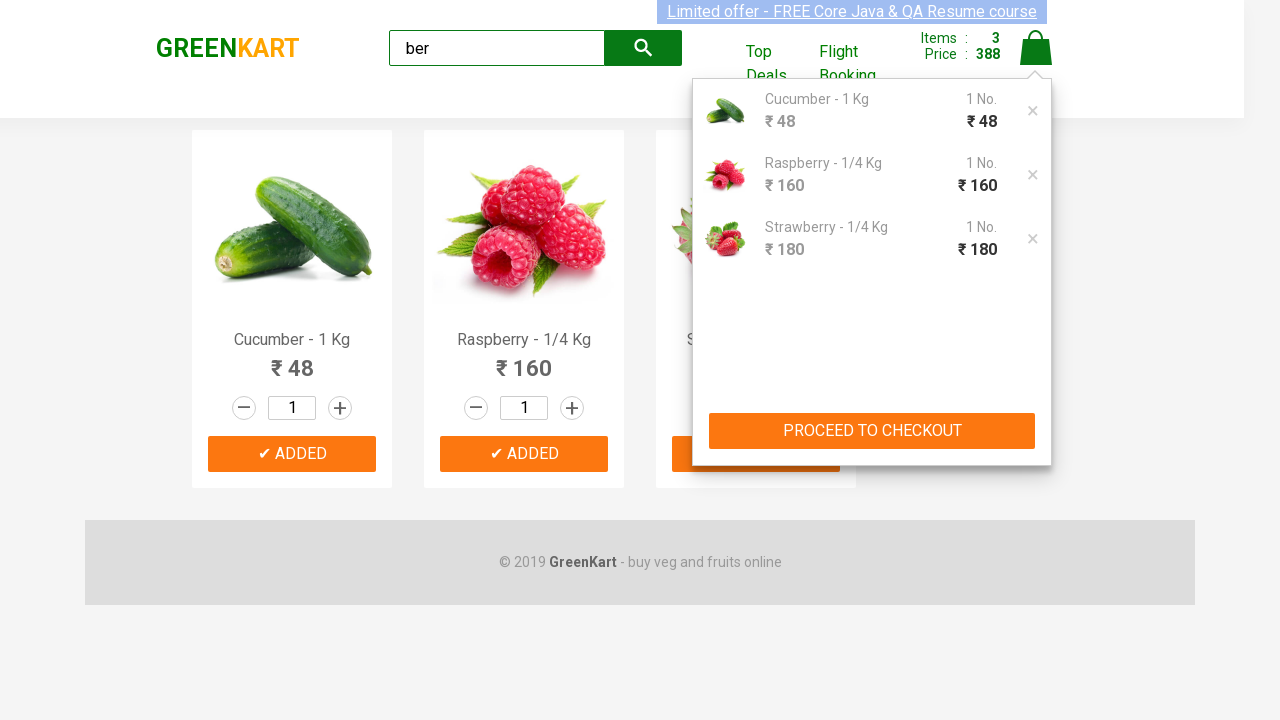

Promo code input field is now visible
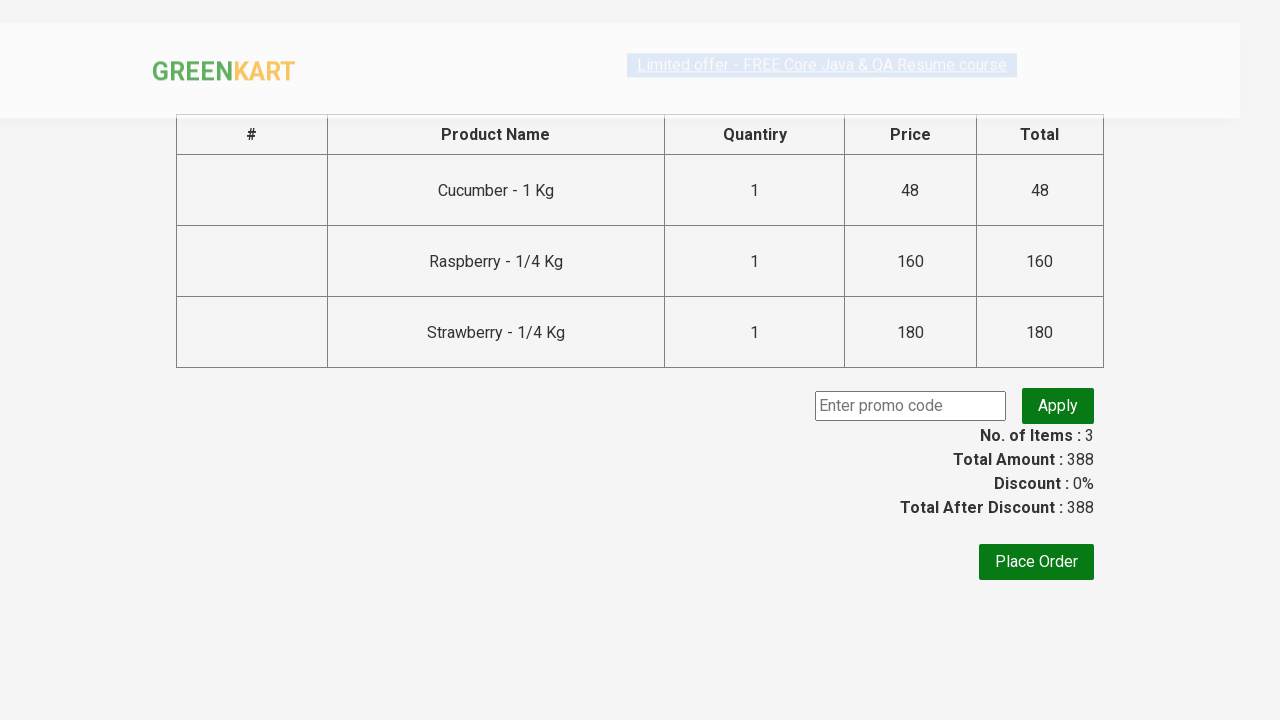

Entered promo code 'rahulshettyacademy' on .promoCode
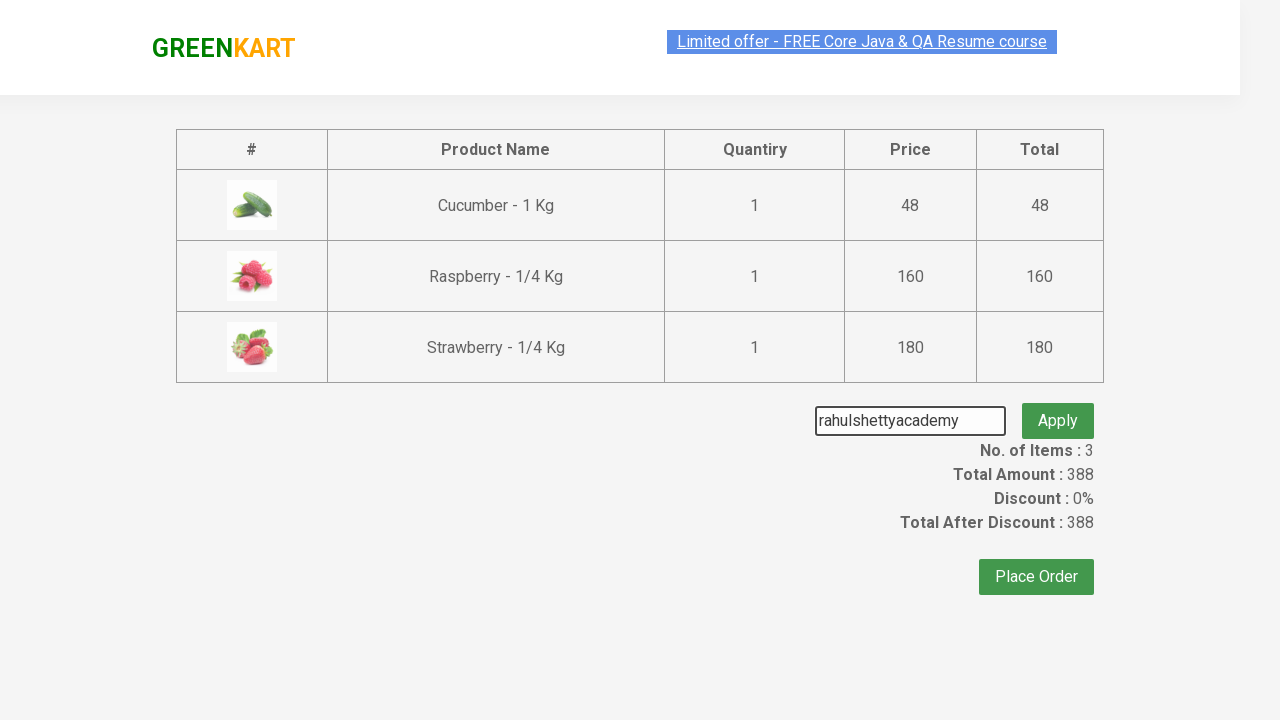

Clicked apply promo button at (1058, 406) on .promoBtn
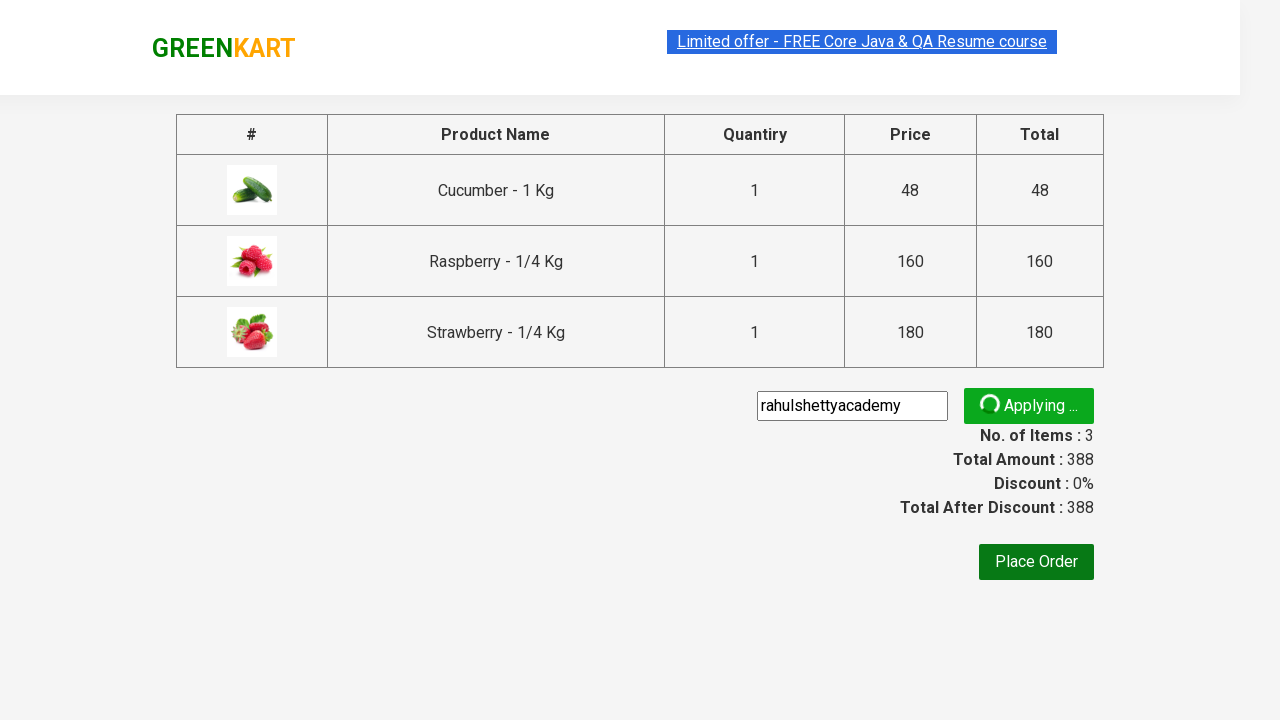

Promo code was successfully applied
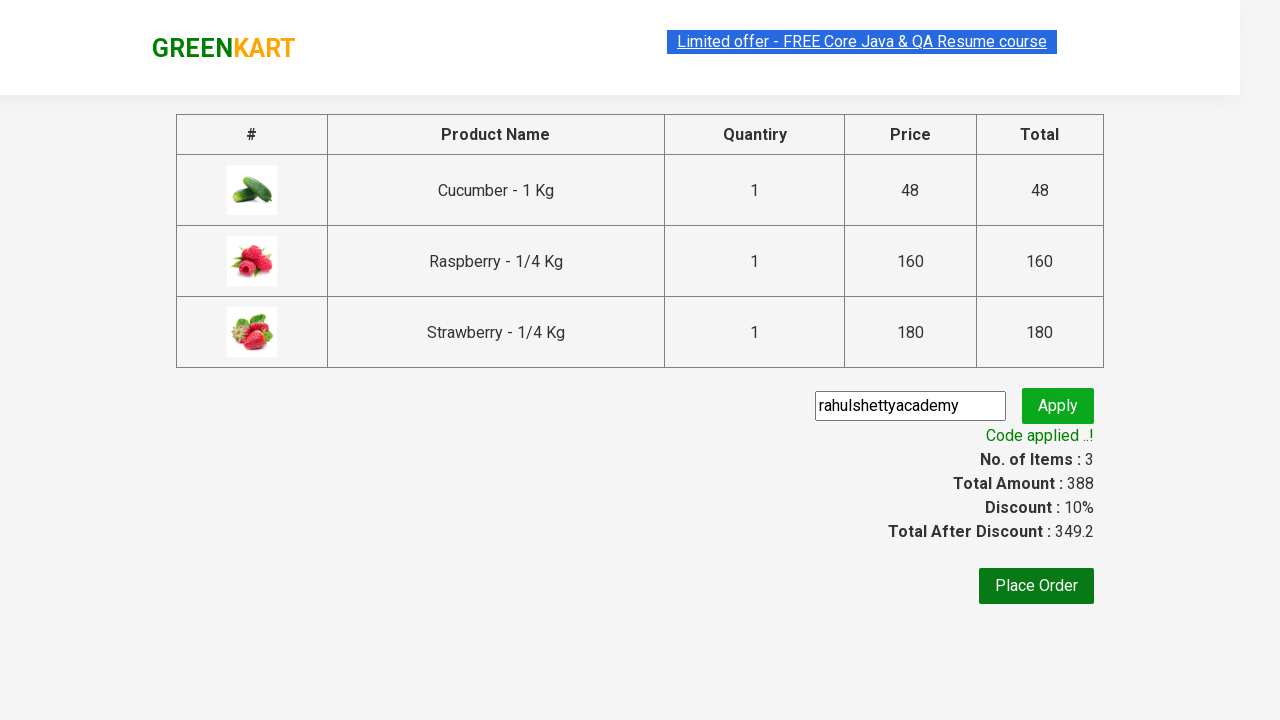

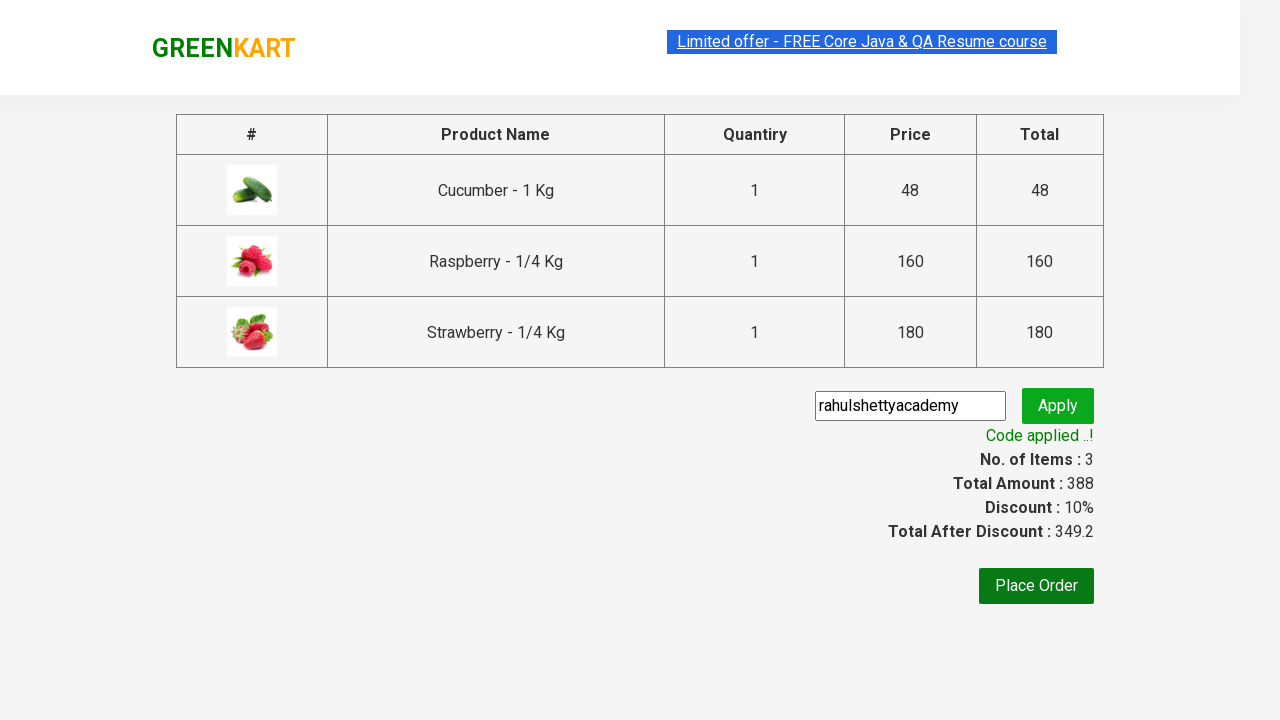